Navigates to the jQuery UI datepicker demo page. The original script only navigates and formats a date but doesn't interact with the datepicker, so we add basic interaction to click on the datepicker input and select today's date.

Starting URL: https://jqueryui.com/resources/demos/datepicker/default.html

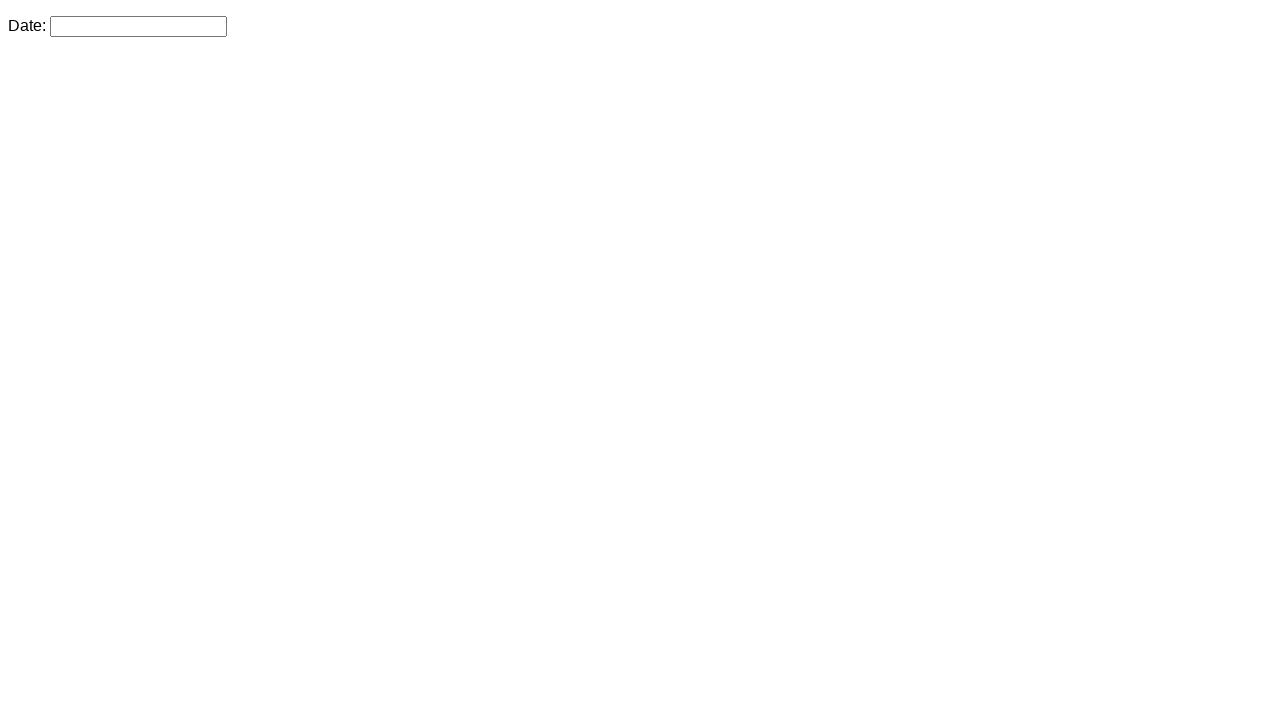

Clicked on the datepicker input to open the calendar at (138, 26) on #datepicker
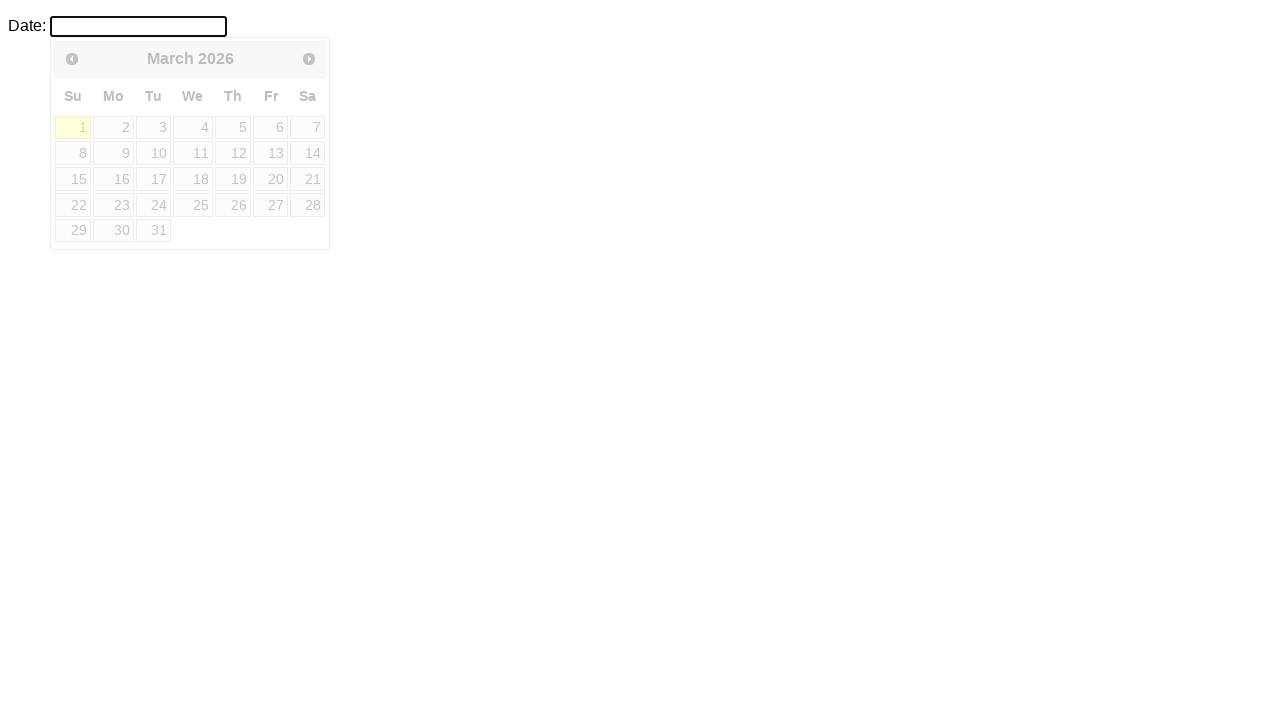

Datepicker calendar appeared
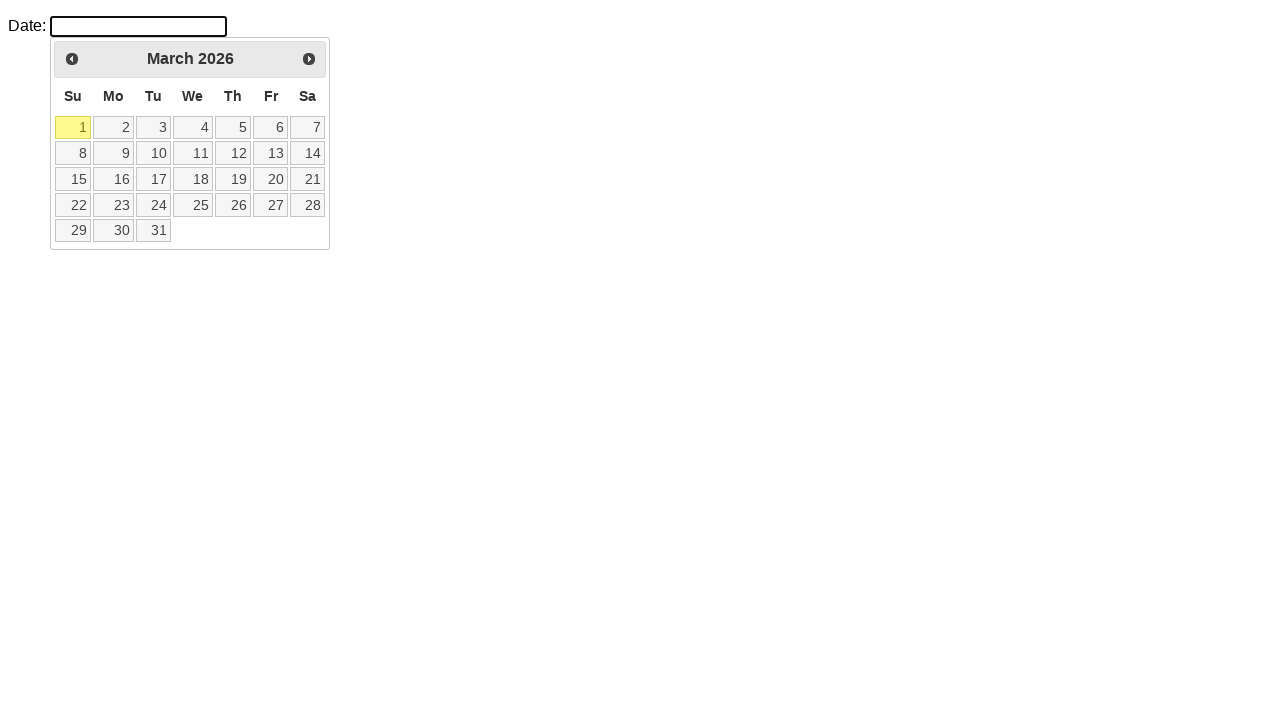

Clicked on today's date in the datepicker at (73, 127) on .ui-datepicker-today
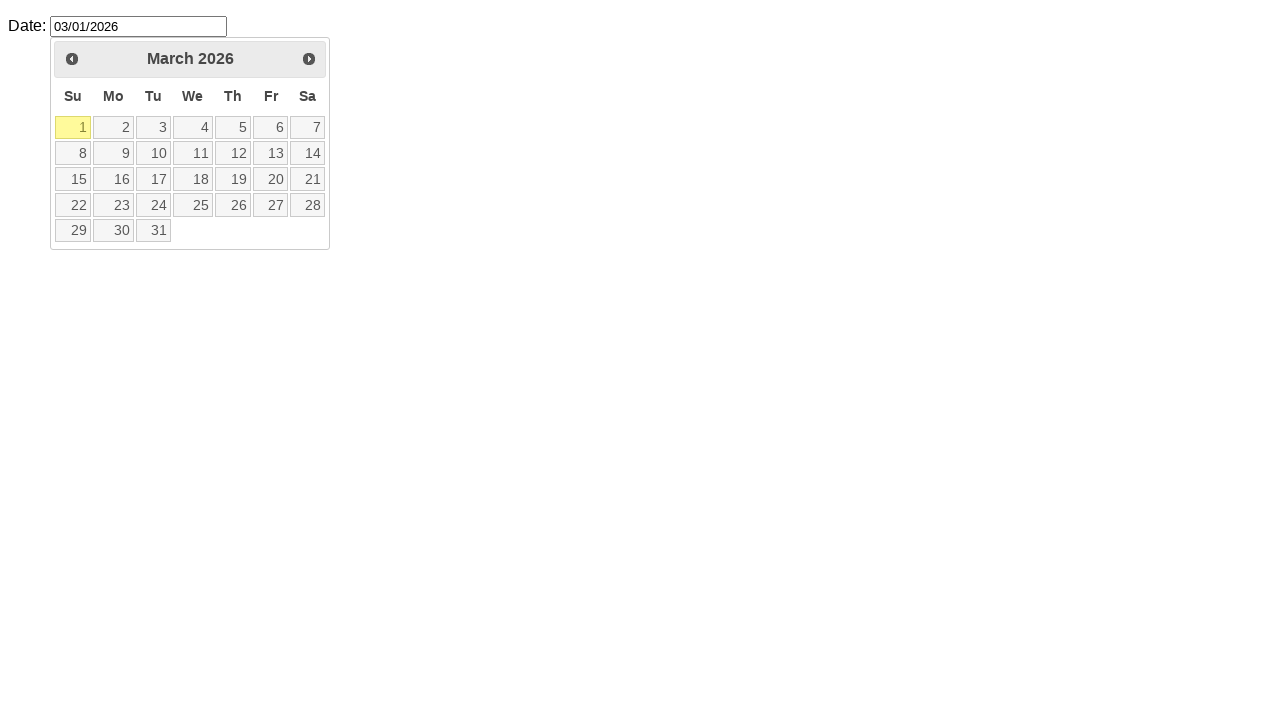

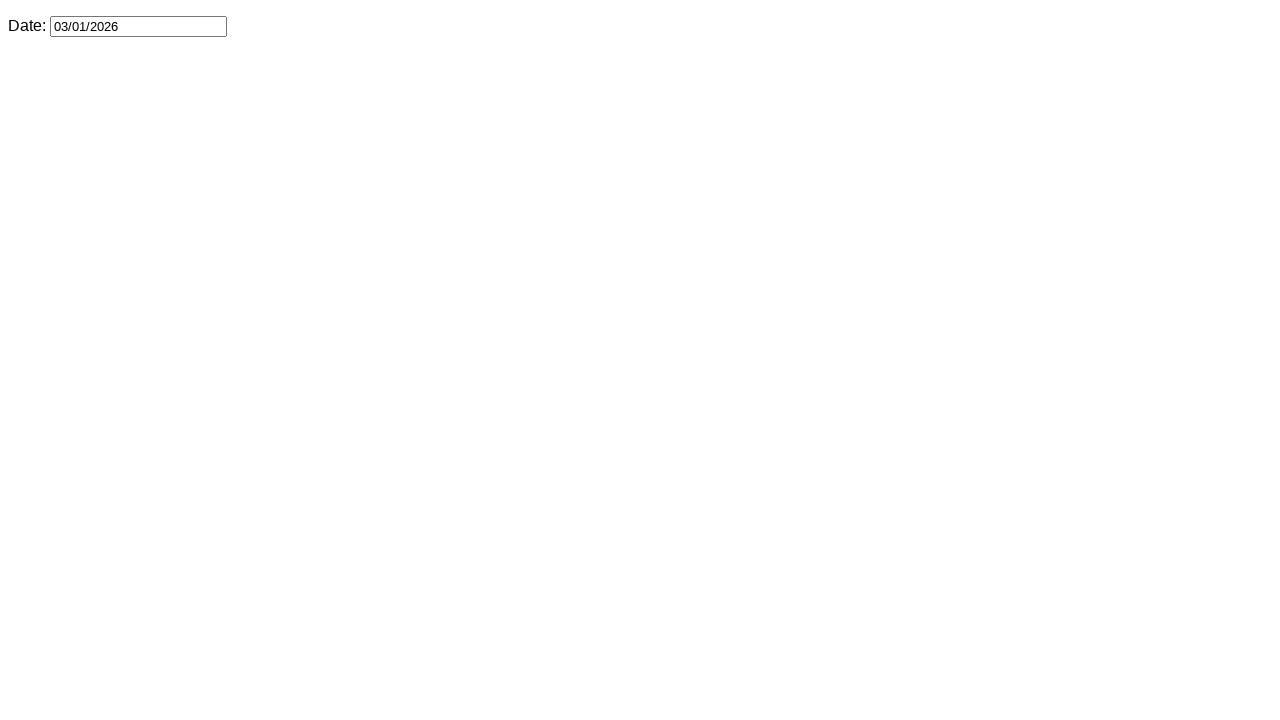